Tests numeric input field by entering "1" and pressing arrow down key to decrement the value

Starting URL: http://the-internet.herokuapp.com/inputs

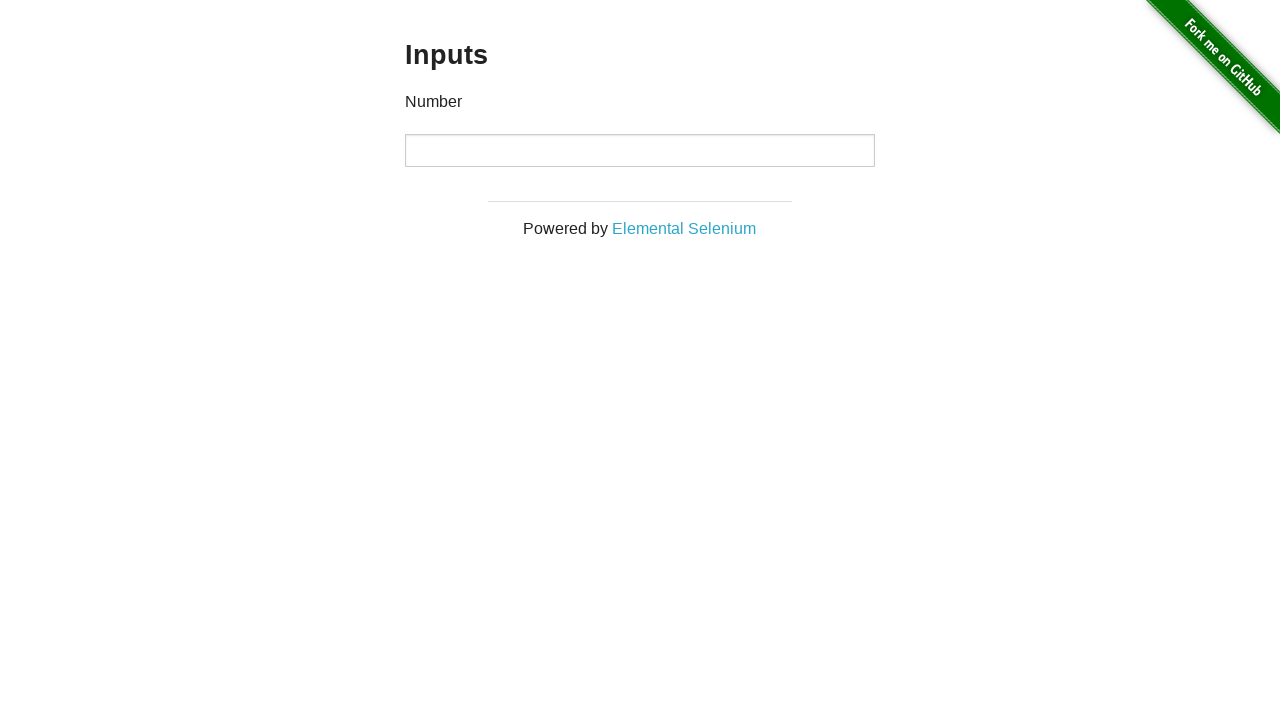

Located numeric input field
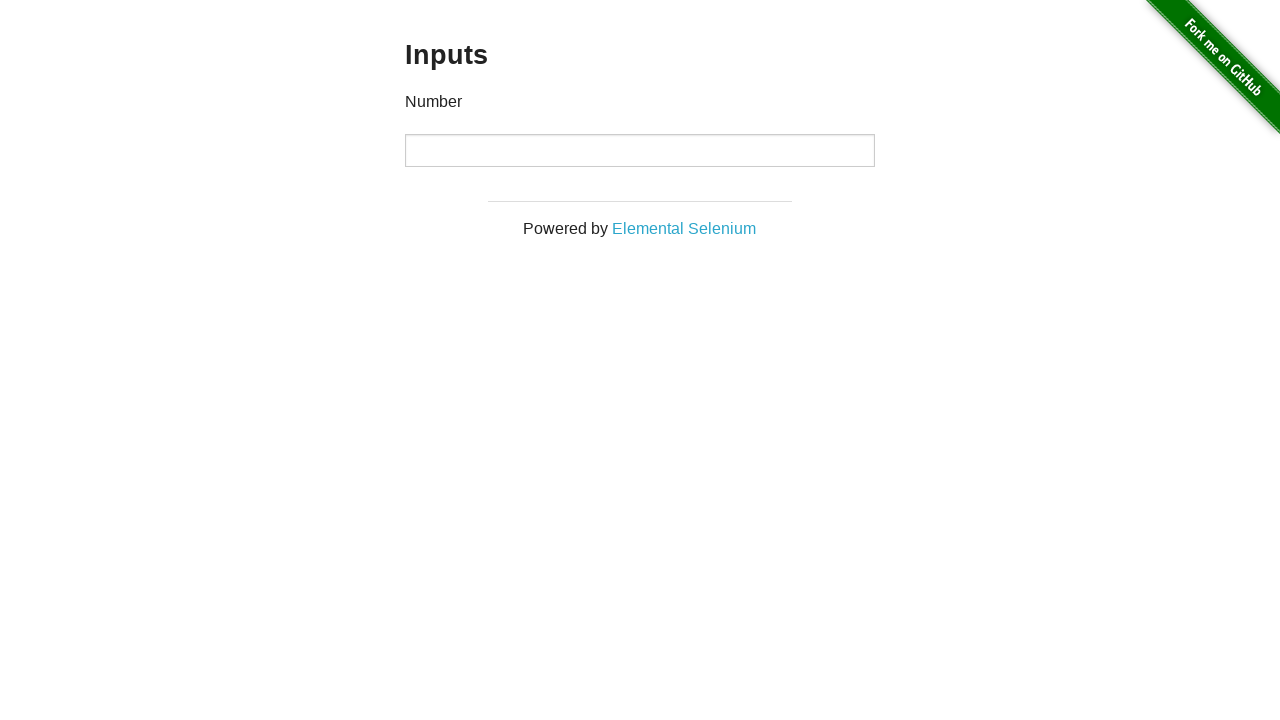

Entered '1' in the numeric input field on input
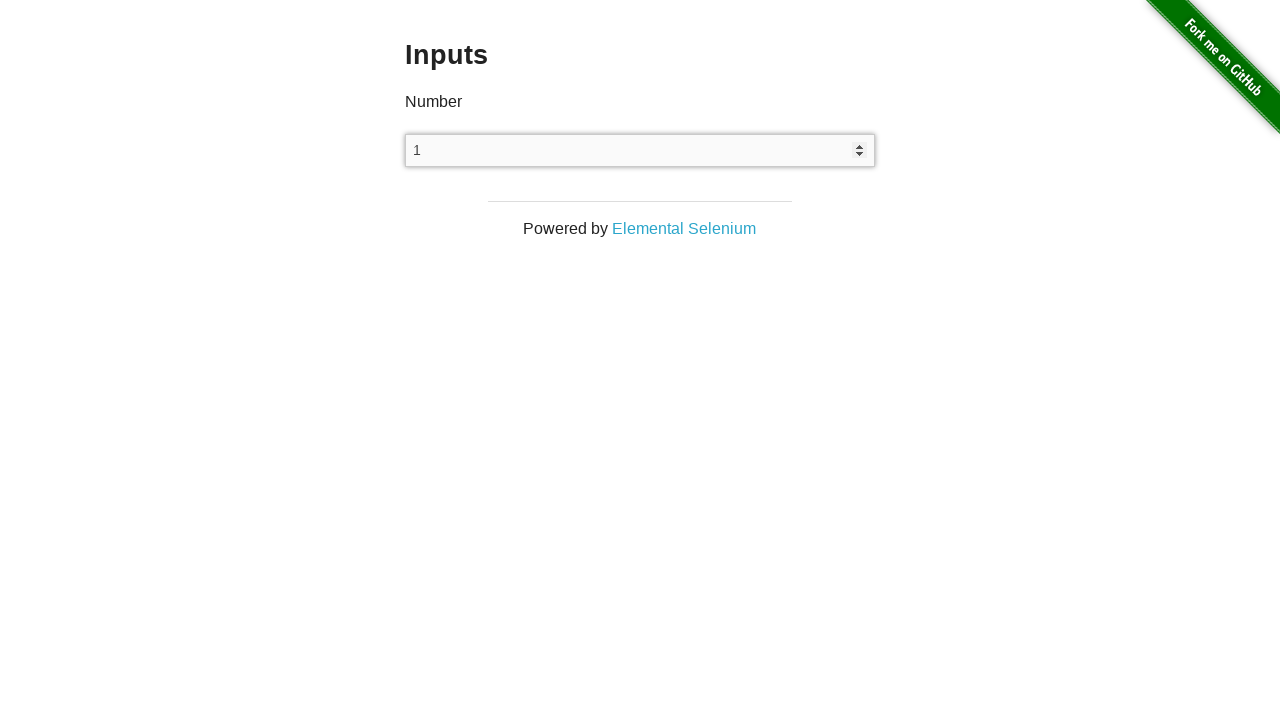

Pressed arrow down key to decrement value on input
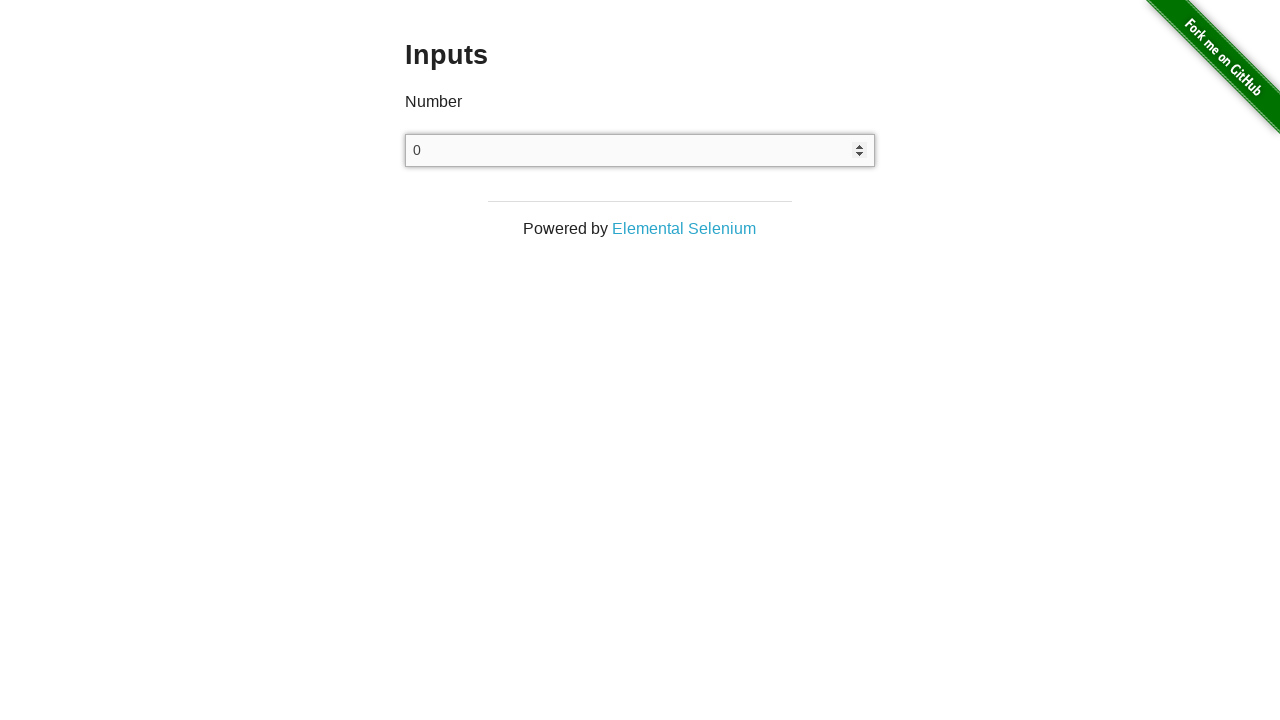

Verified input value decremented to '0'
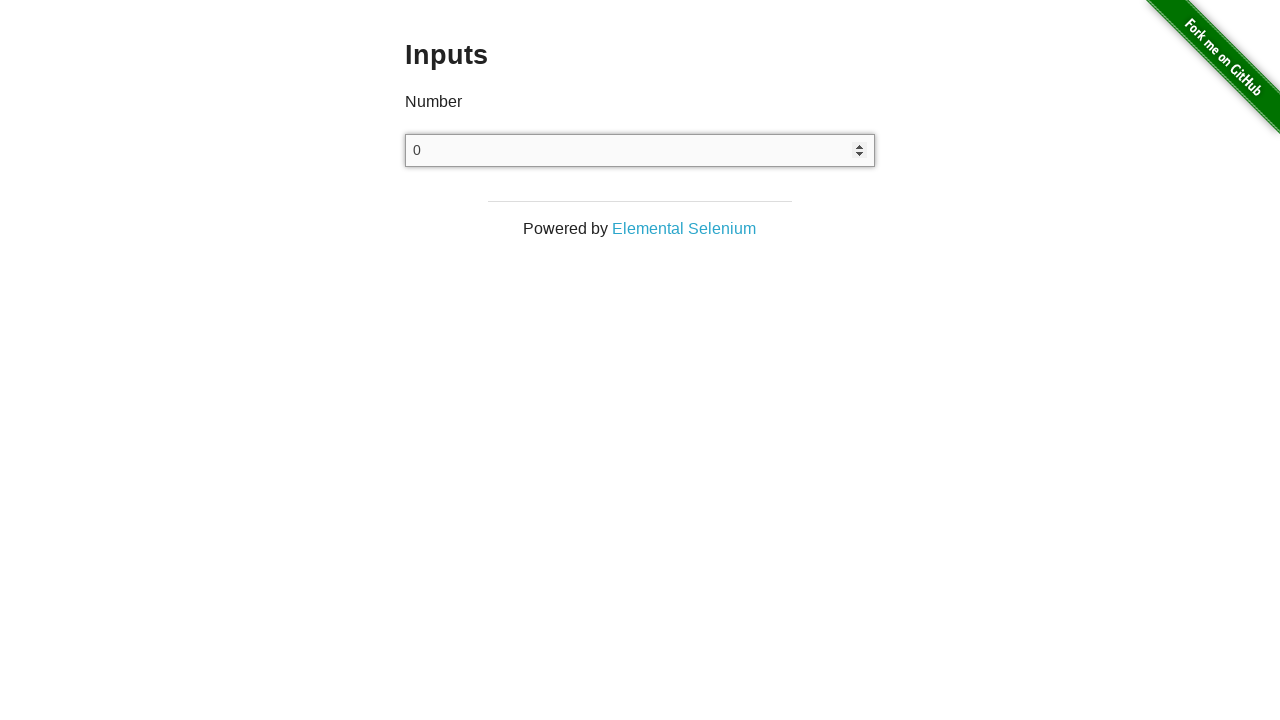

Cleared the input field on input
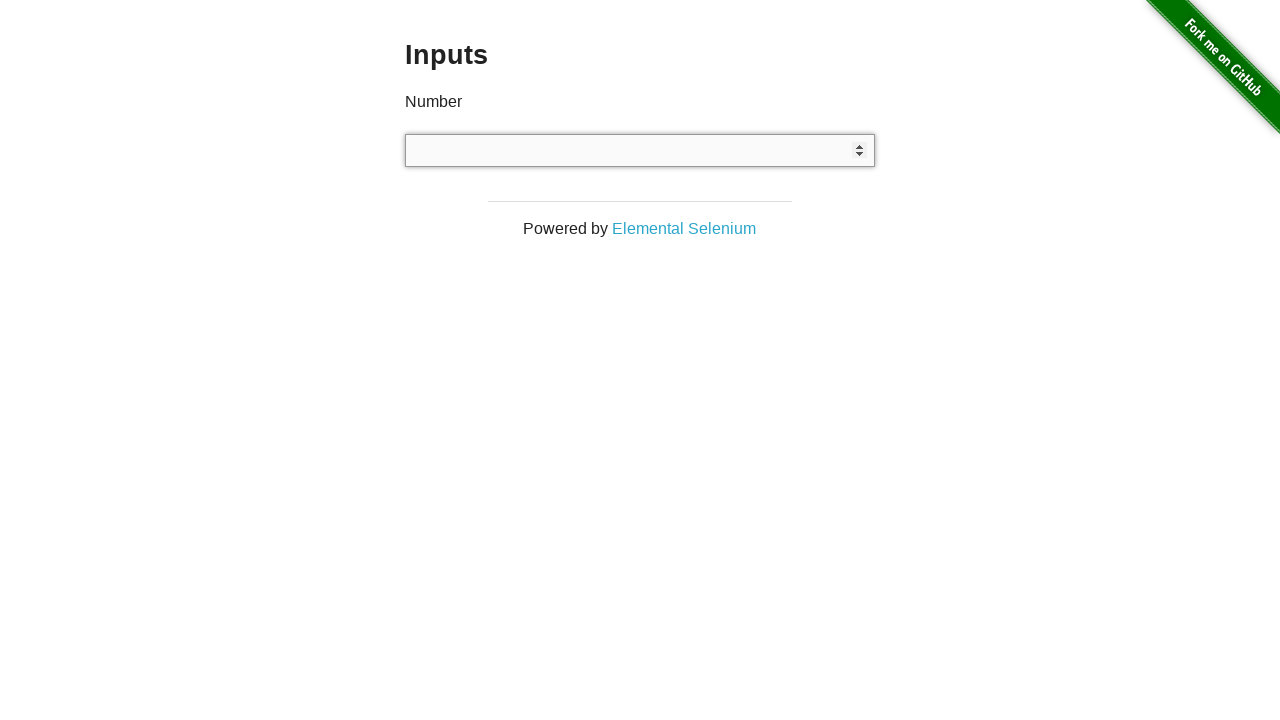

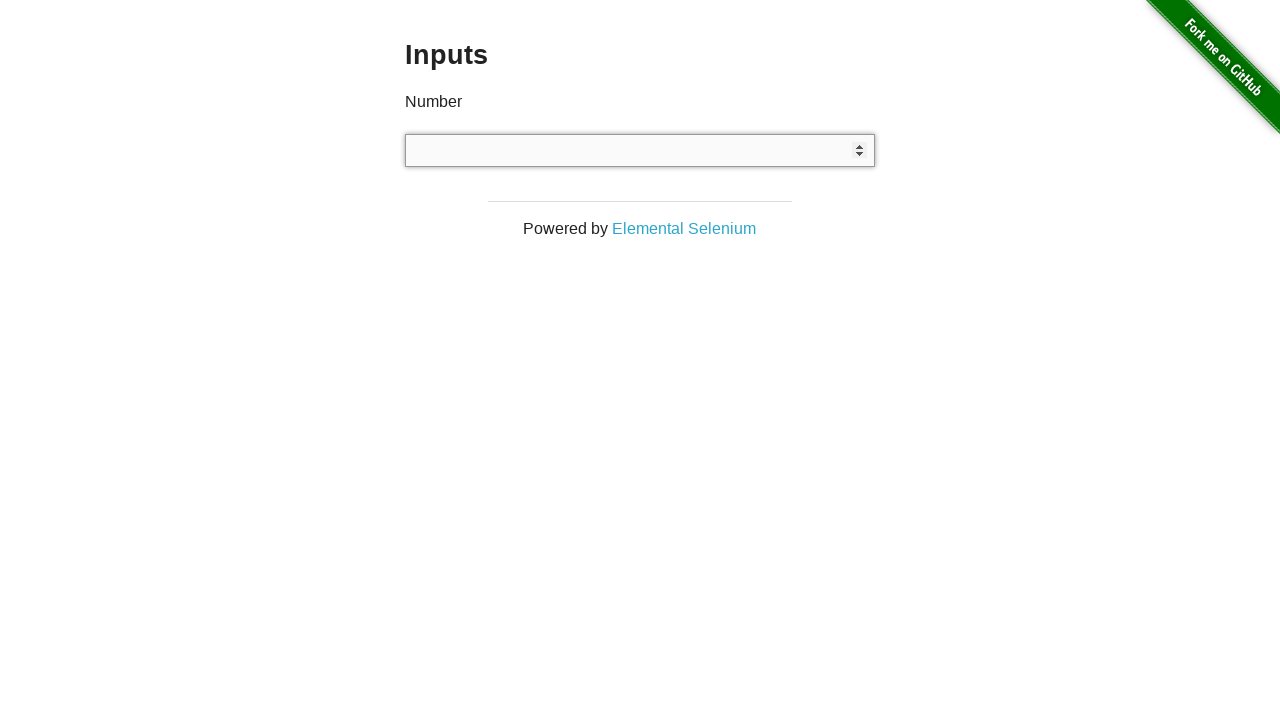